Tests sending a valid contact message by opening the contact modal, filling in valid email, name, and message fields, and submitting the form.

Starting URL: https://www.demoblaze.com/index.html

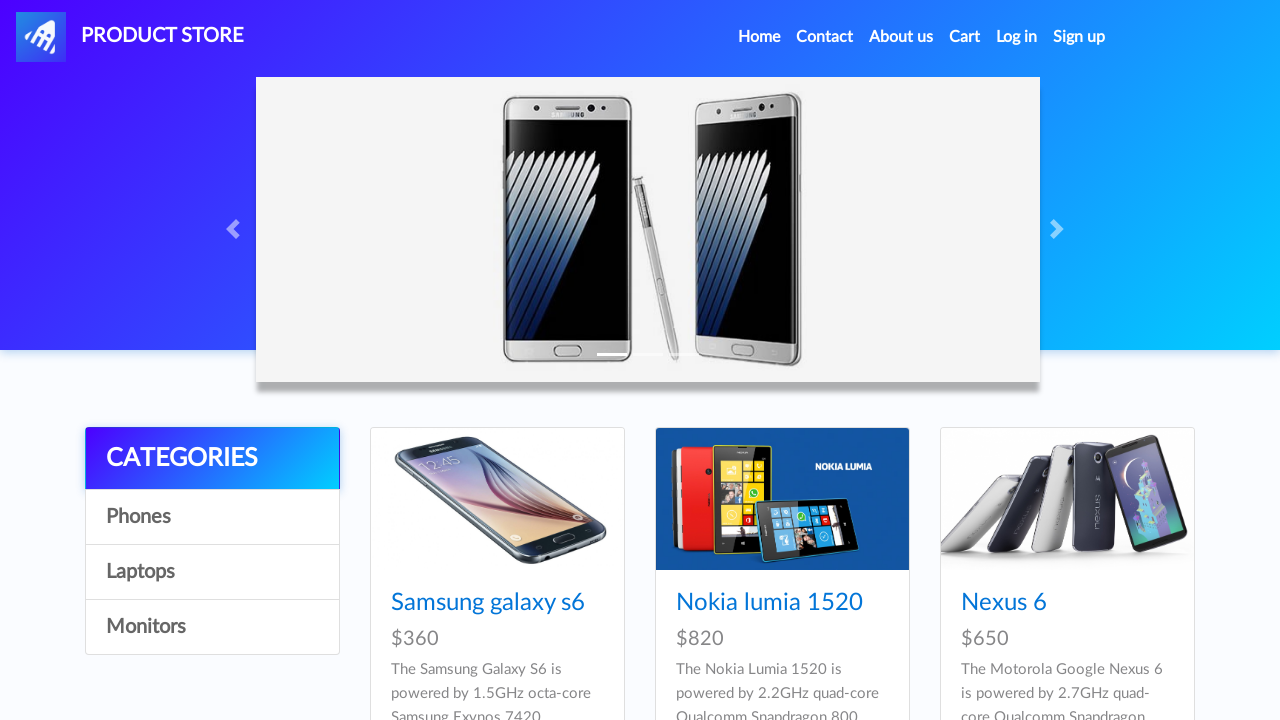

Waited for Contact link in navigation to be visible
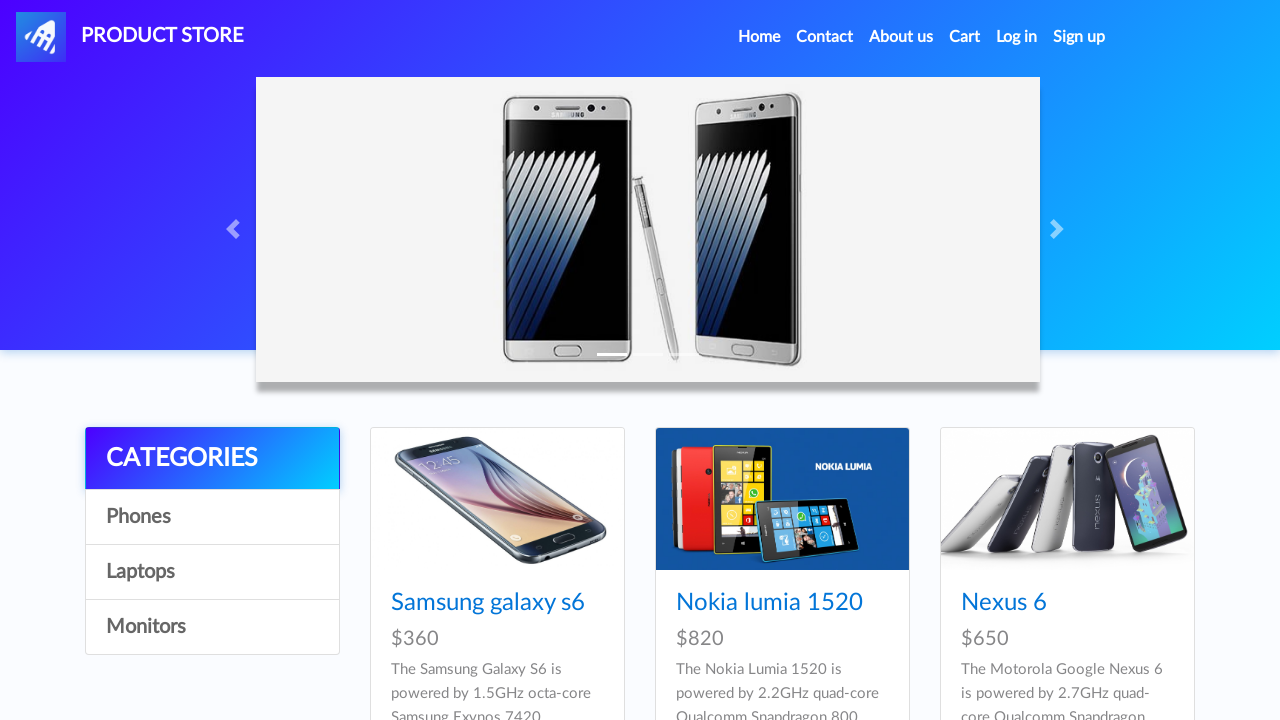

Clicked Contact link to open contact modal at (825, 37) on xpath=/html/body/nav/div[1]/ul/li[2]/a
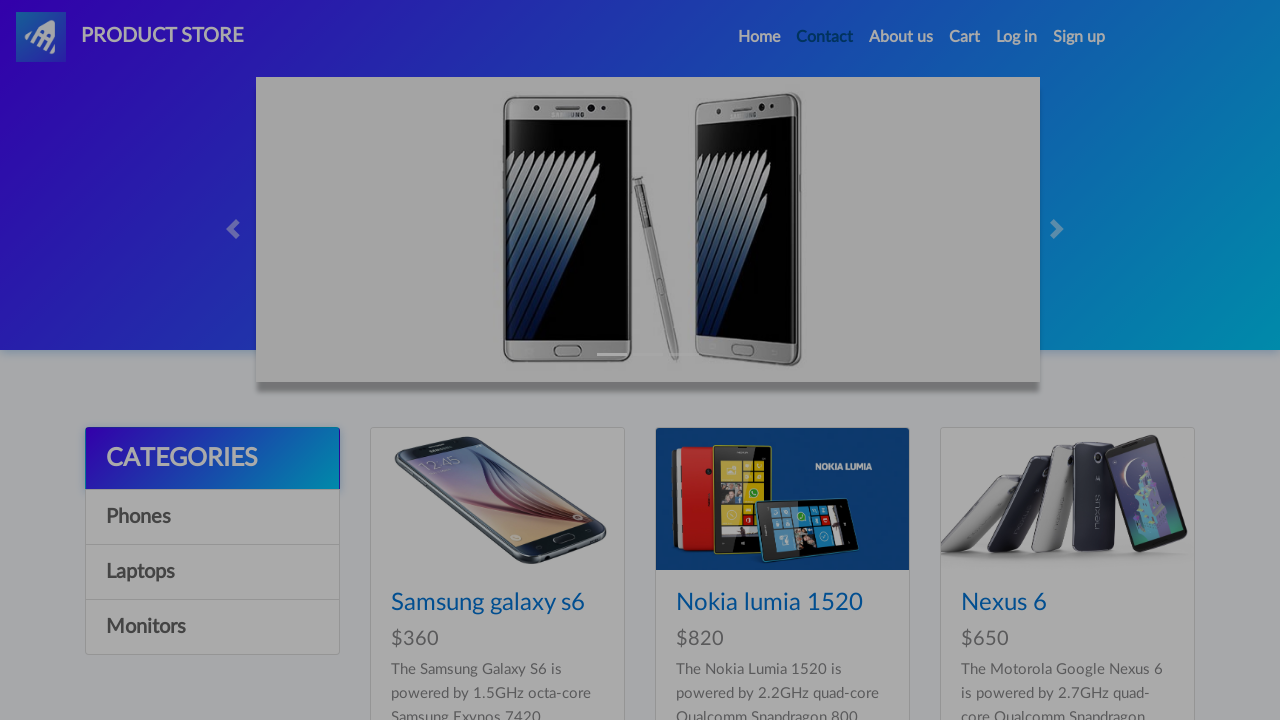

Waited for email input field to be visible
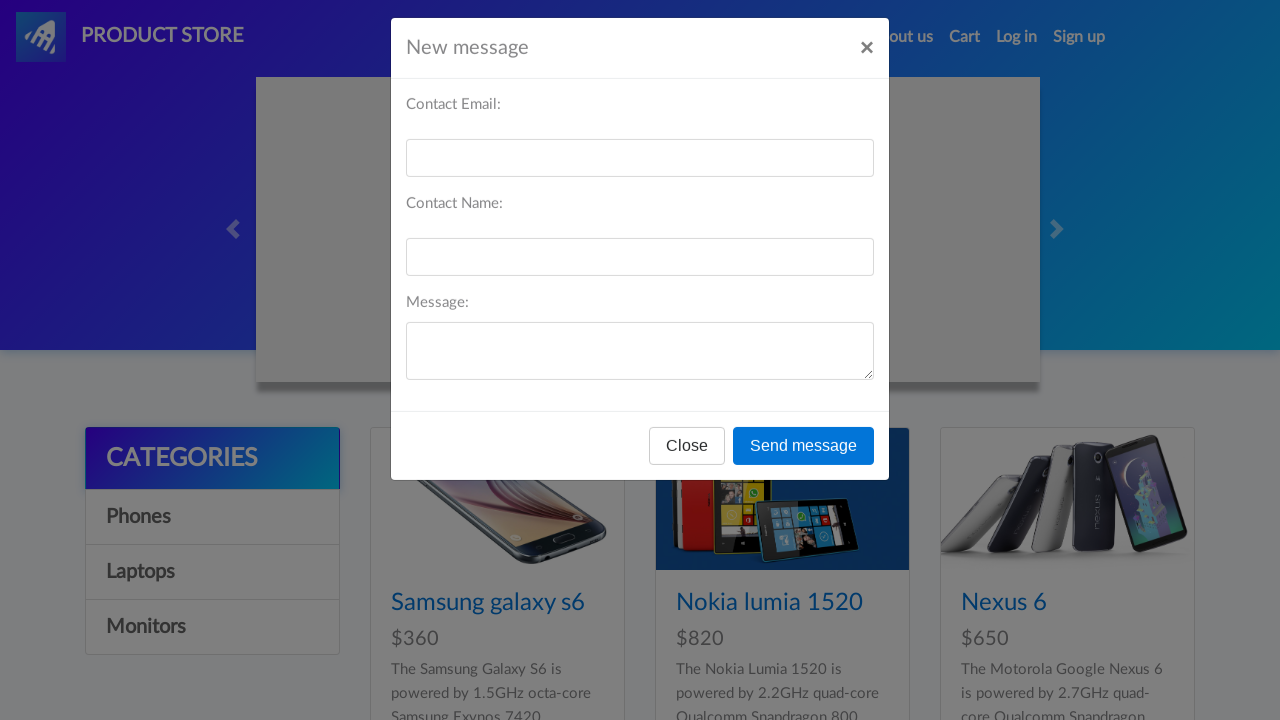

Filled email field with 'Khoth@gmail.com' on #recipient-email
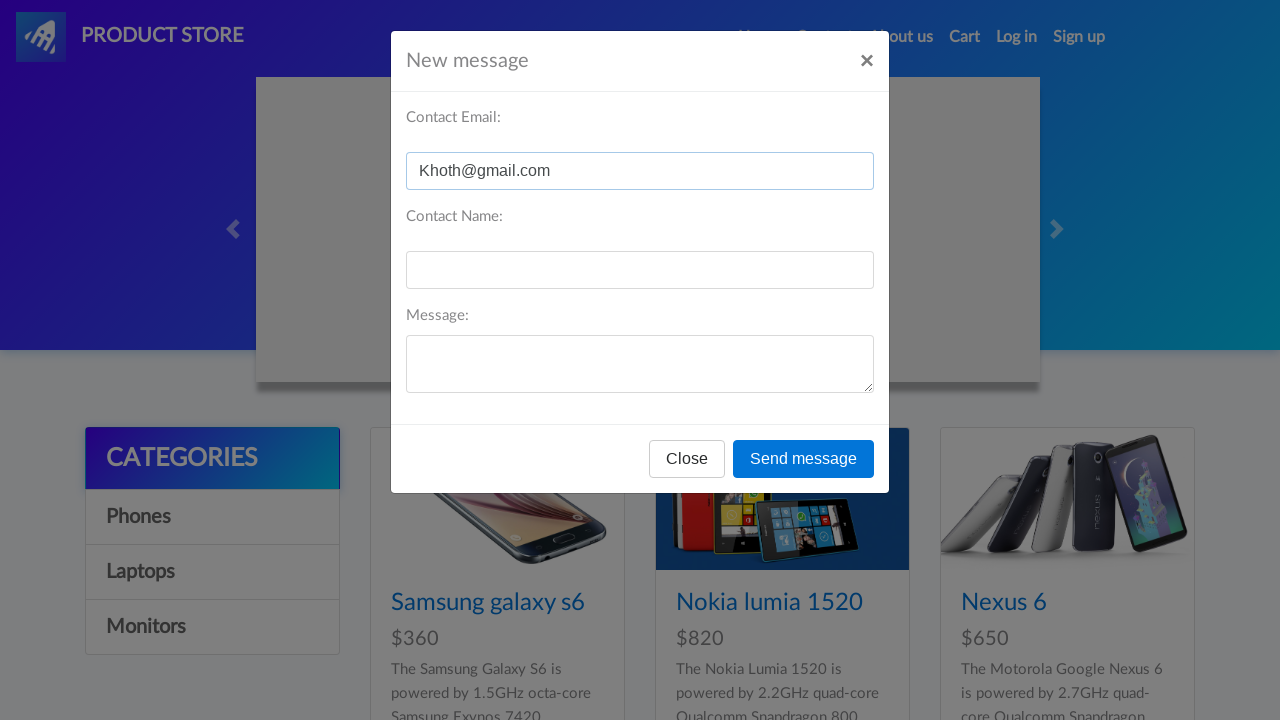

Filled name field with 'Khoth Voor' on #recipient-name
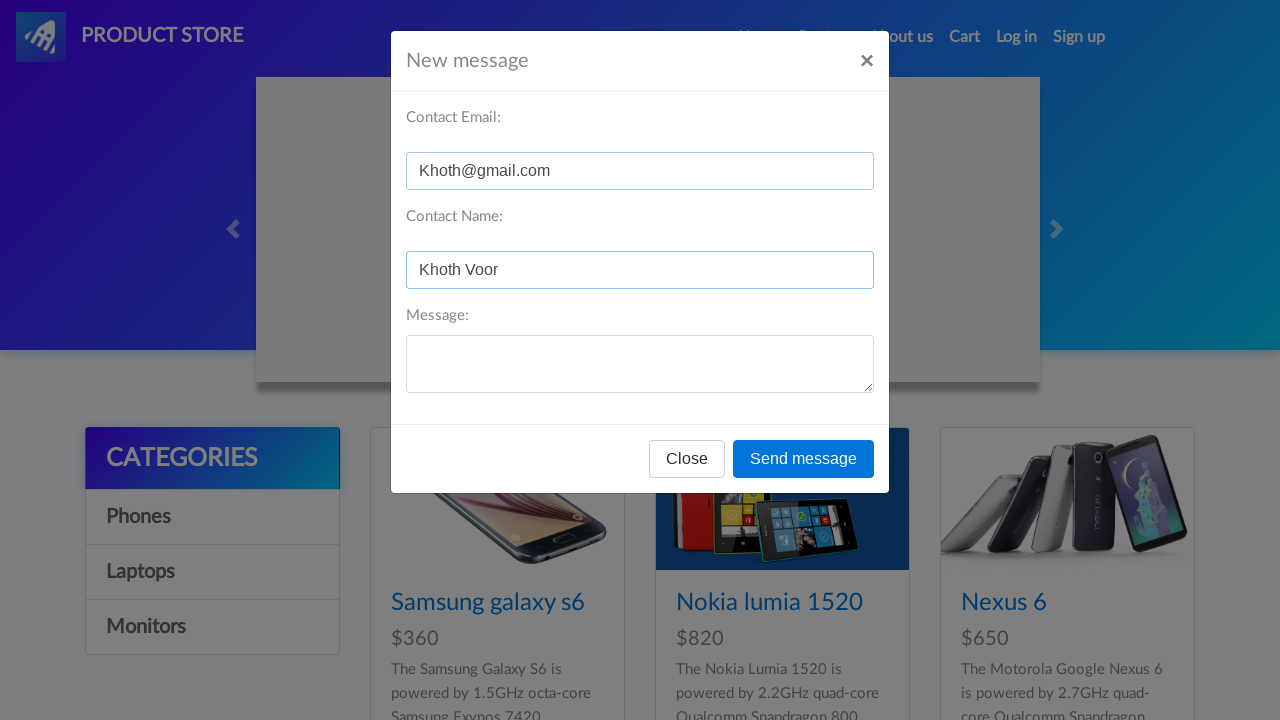

Filled message field with valid contact message on #message-text
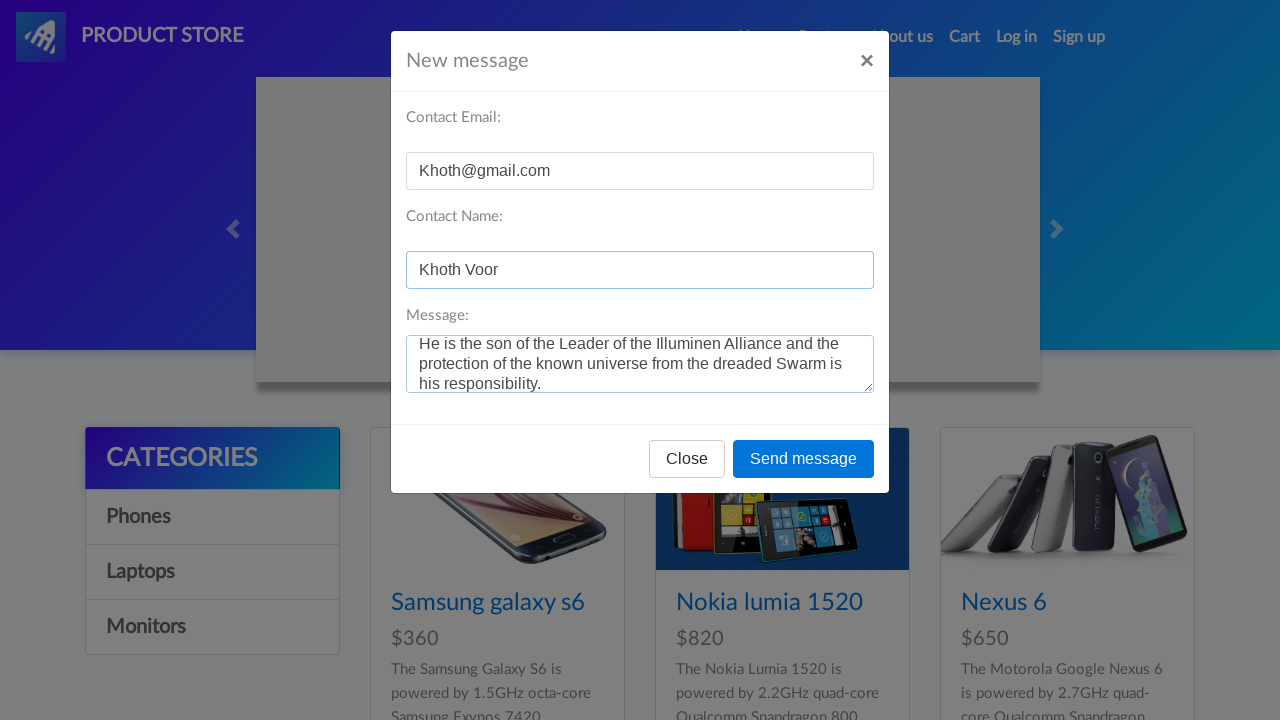

Clicked send message button to submit contact form at (804, 459) on xpath=/html/body/div[1]/div/div/div[3]/button[2]
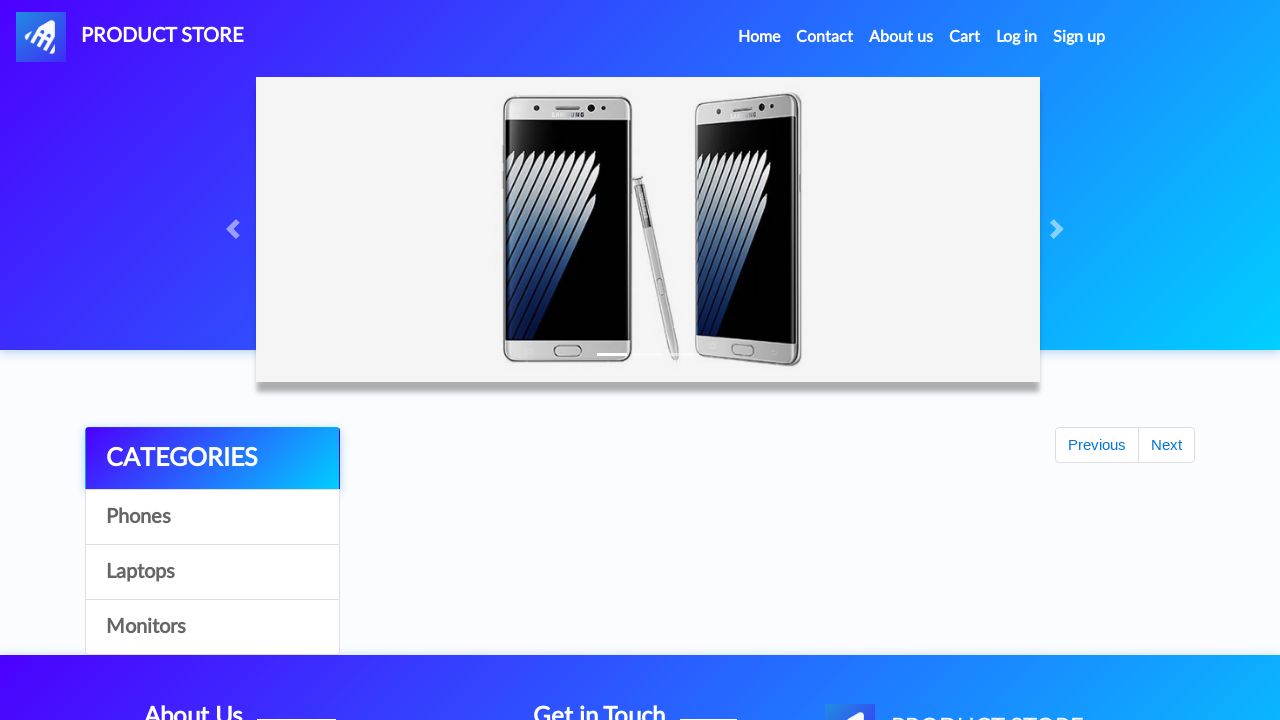

Set up dialog handler to accept confirmation alert
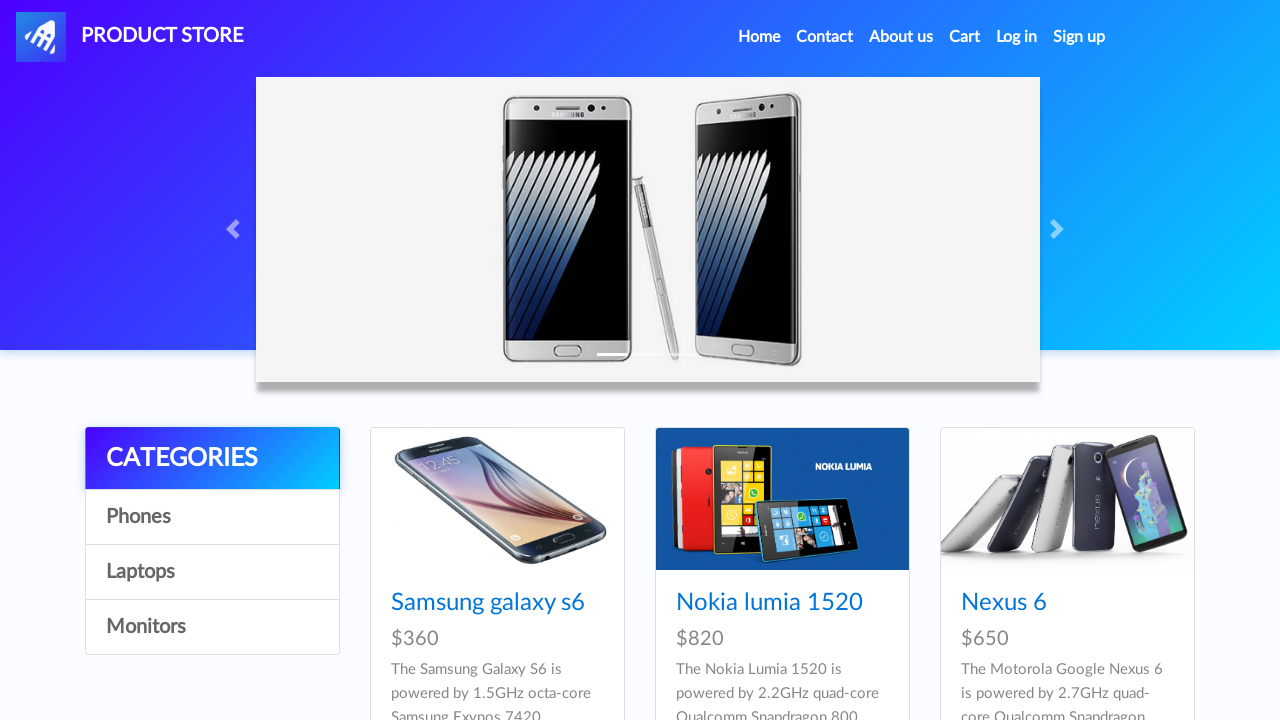

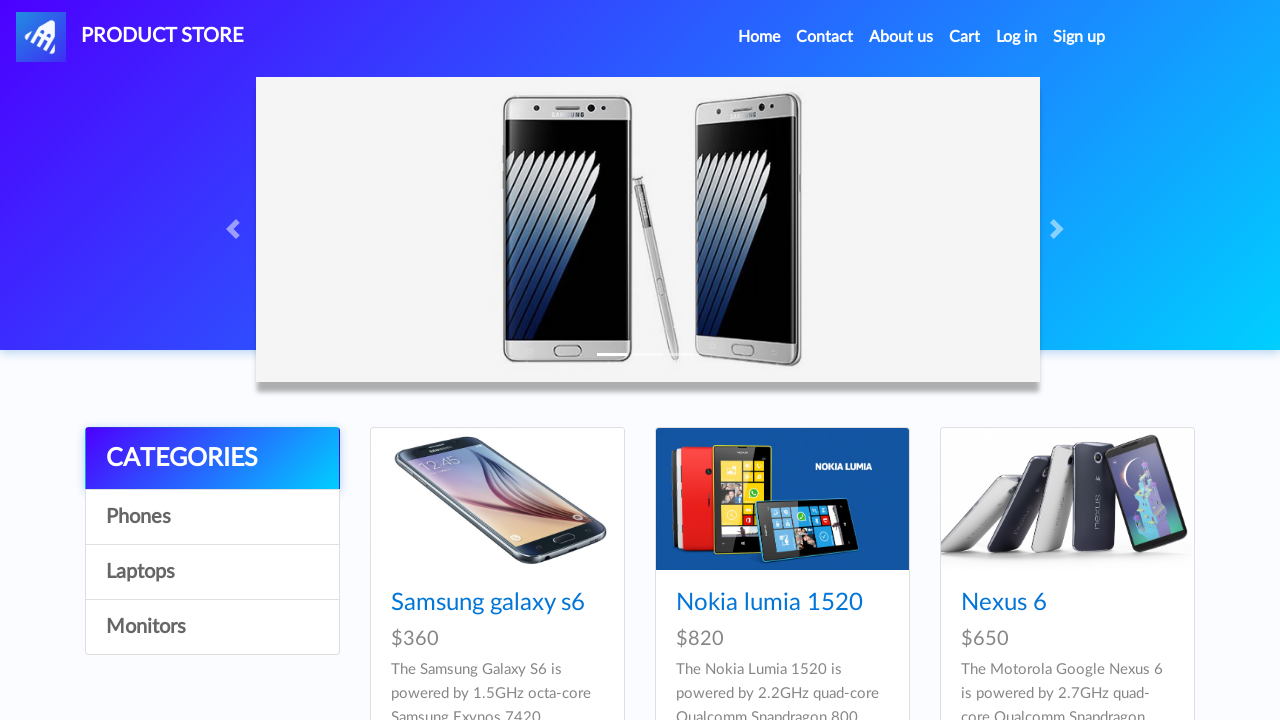